Tests double-click functionality on a button element and verifies that the text content changes after the double-click action

Starting URL: https://www.plus2net.com/javascript_tutorial/ondblclick-demo.php

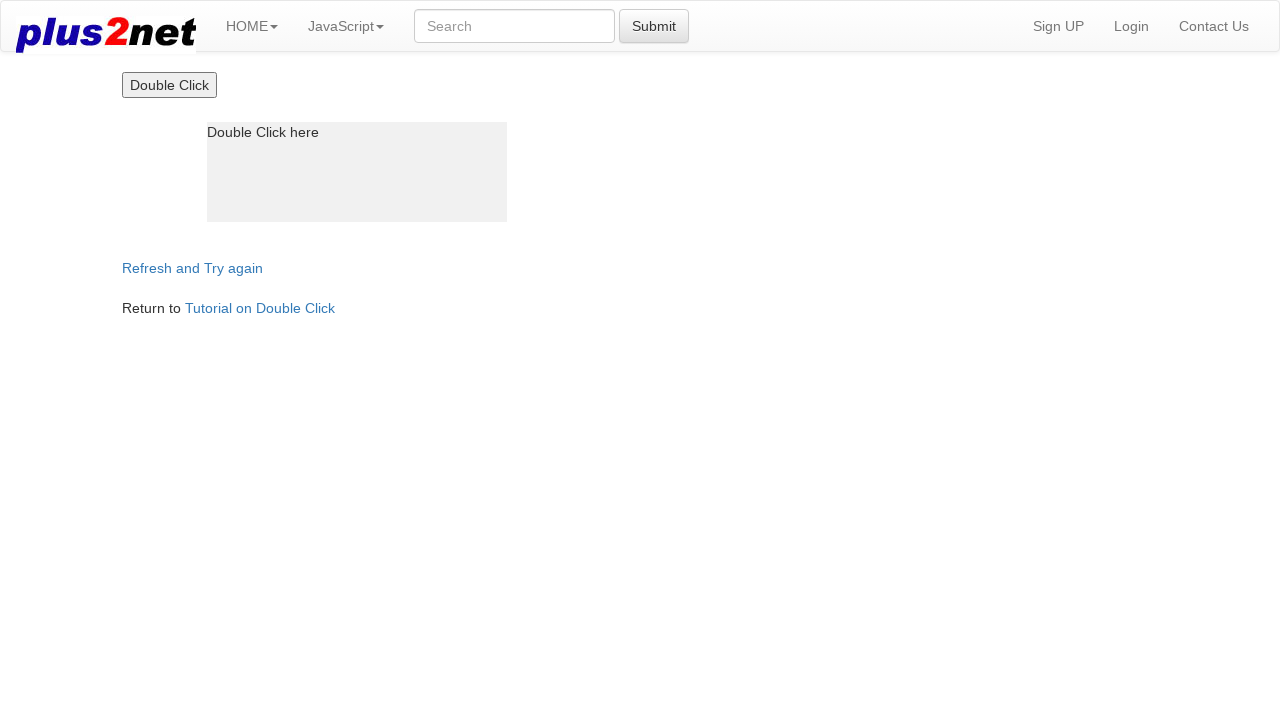

Retrieved initial text content from box element
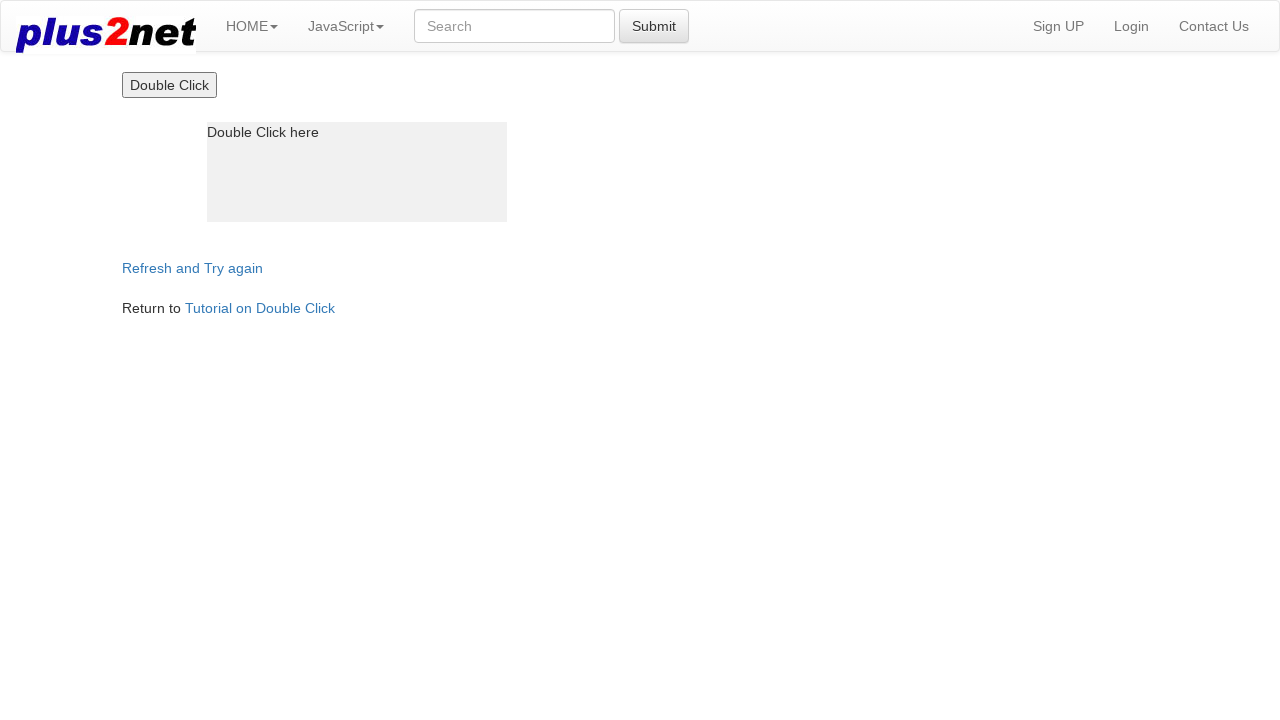

Located the button element
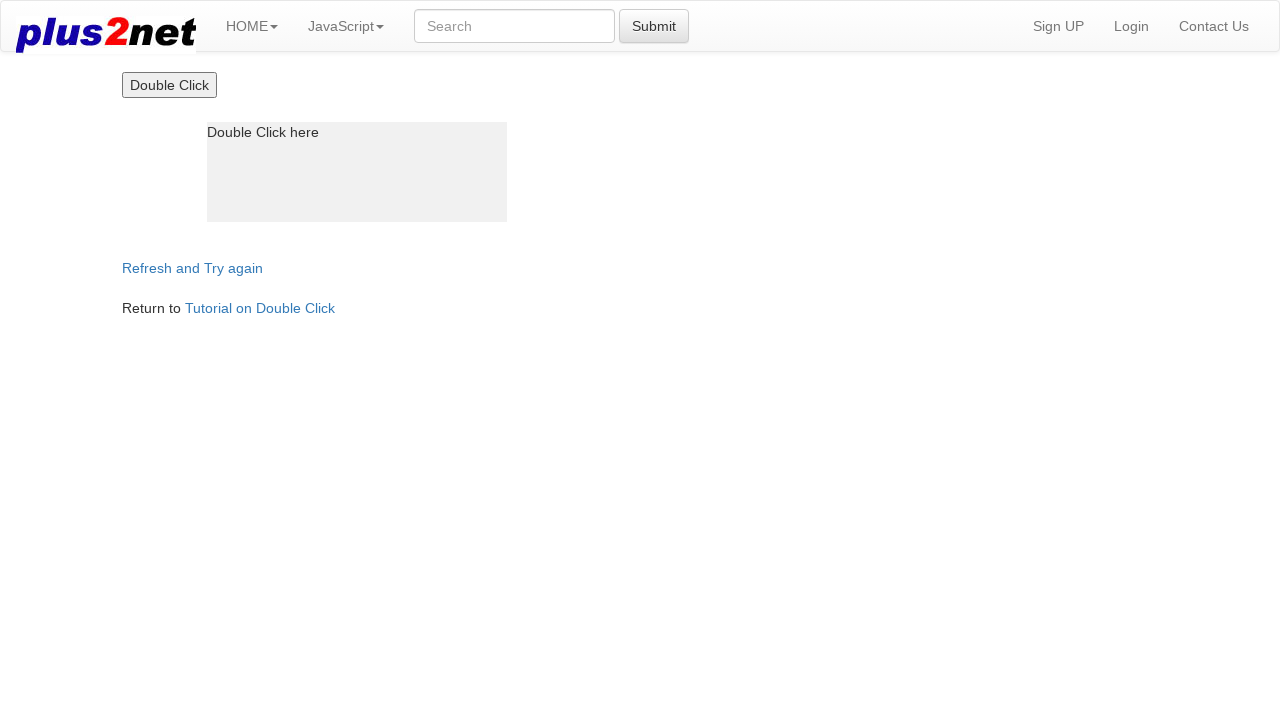

Performed double-click action on the button element at (169, 85) on input[type='button']
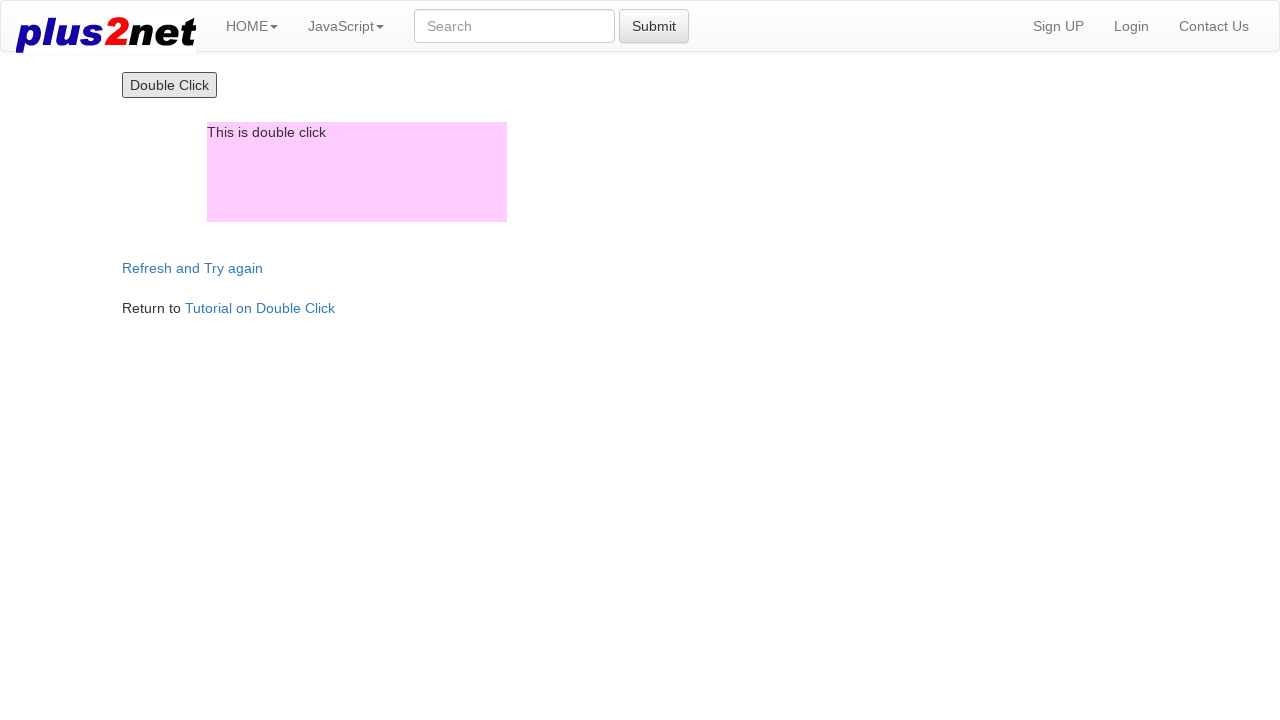

Retrieved final text content from box element after double-click
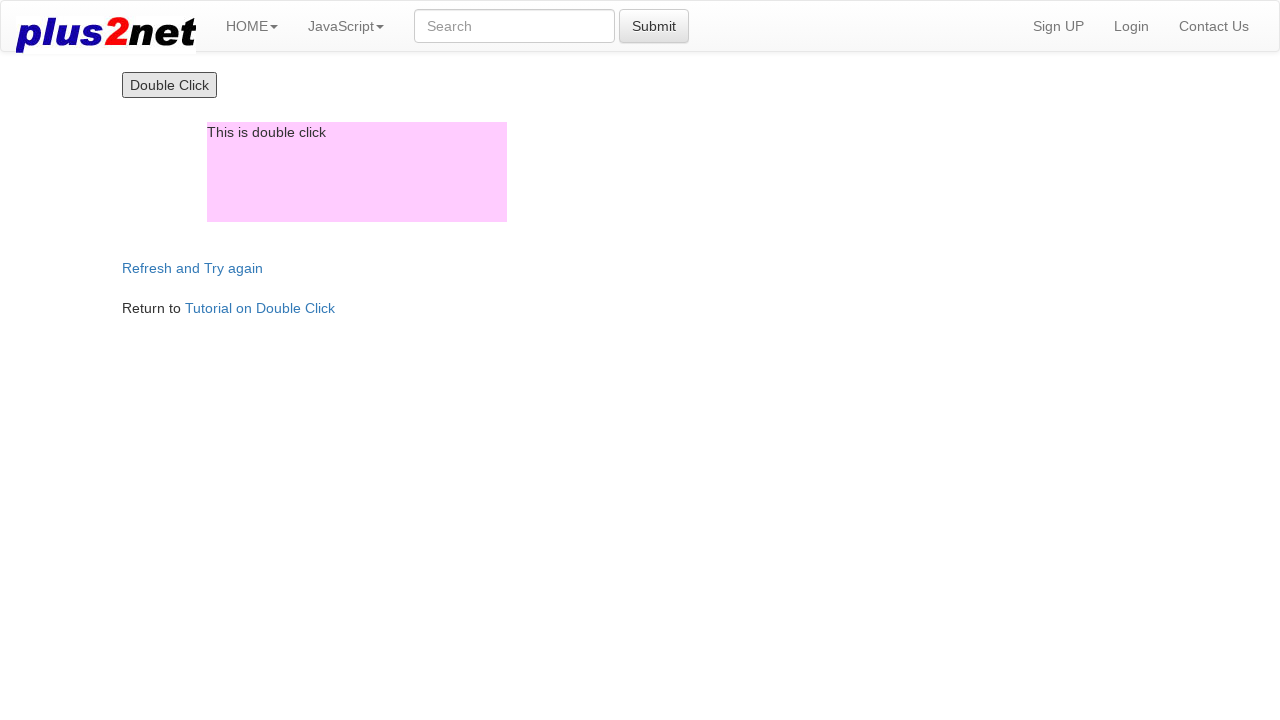

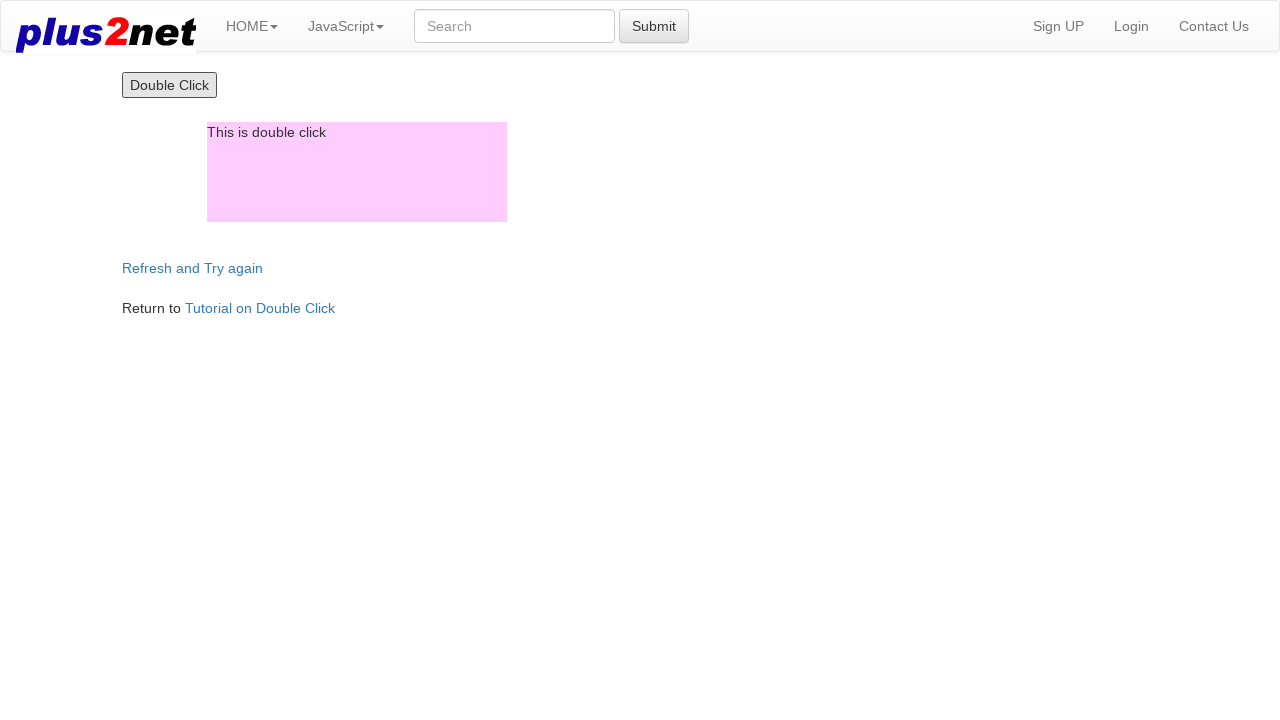